Tests JavaScript confirm dialog by clicking the confirm button, dismissing the dialog, and verifying the cancel message

Starting URL: https://the-internet.herokuapp.com/javascript_alerts

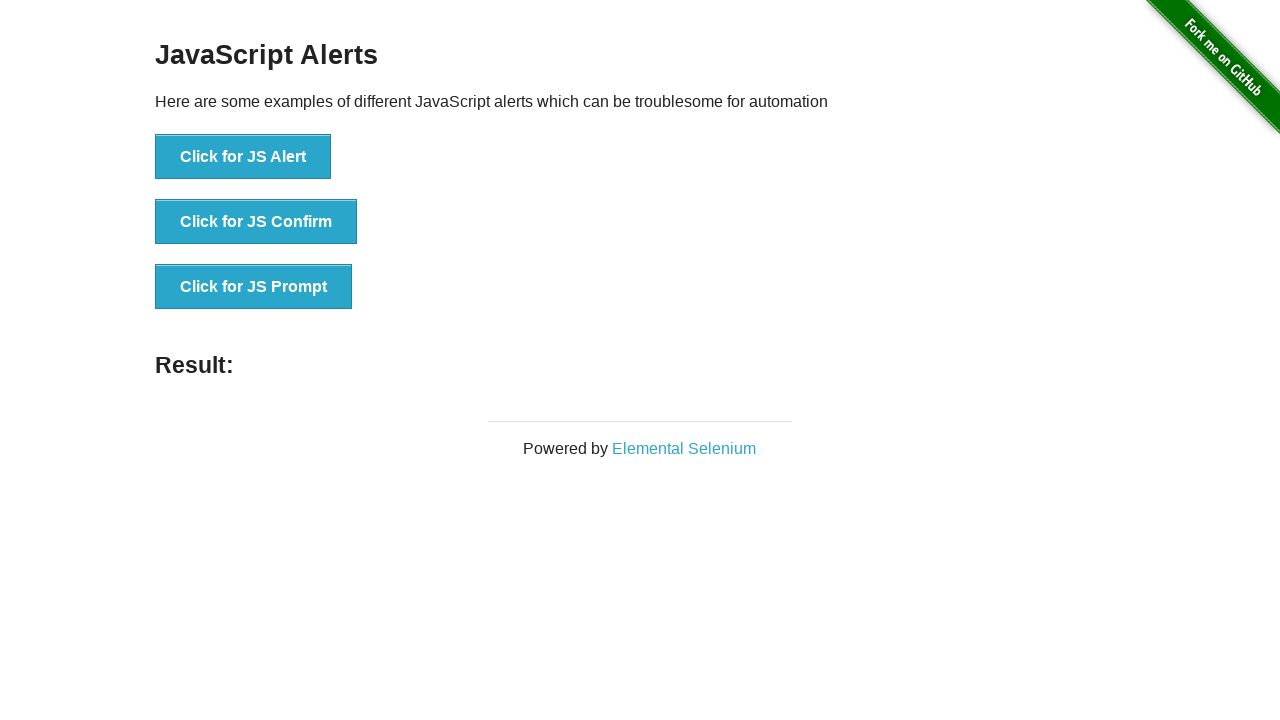

Clicked the JS Confirm button at (256, 222) on xpath=//button[.='Click for JS Confirm']
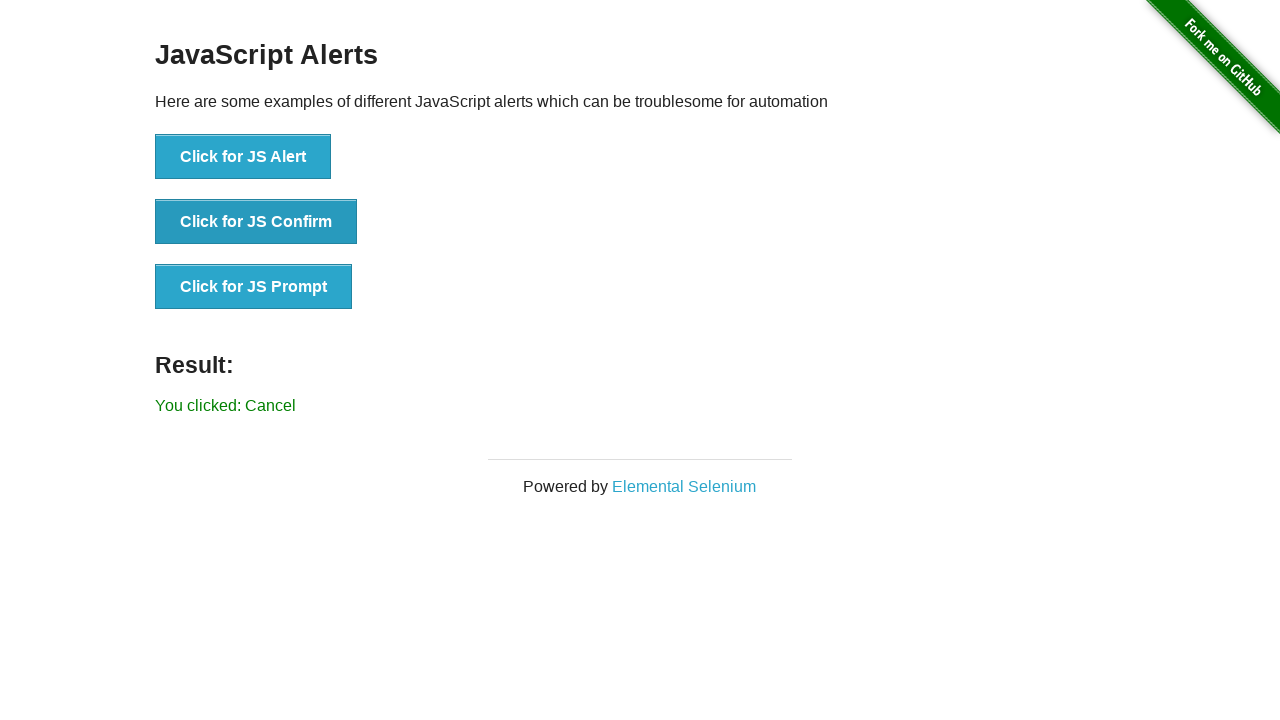

Set up dialog handler to dismiss the confirm dialog
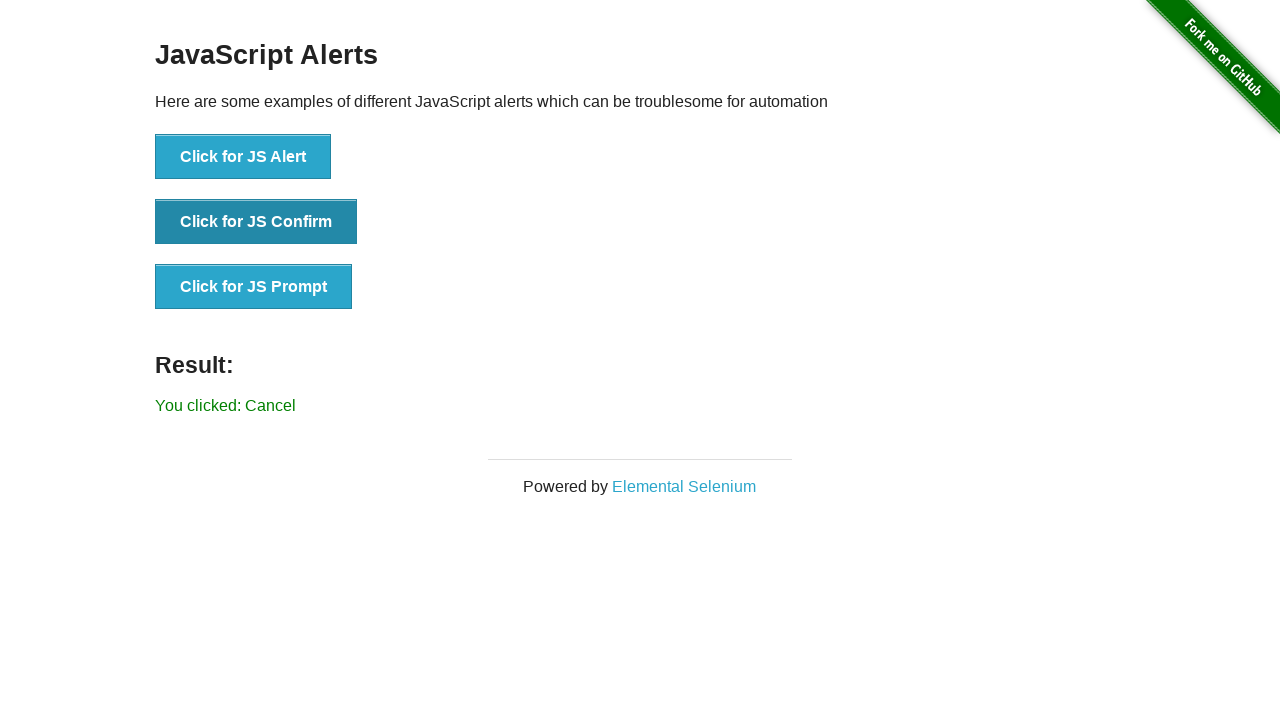

Verified cancel message displayed after dismissing dialog
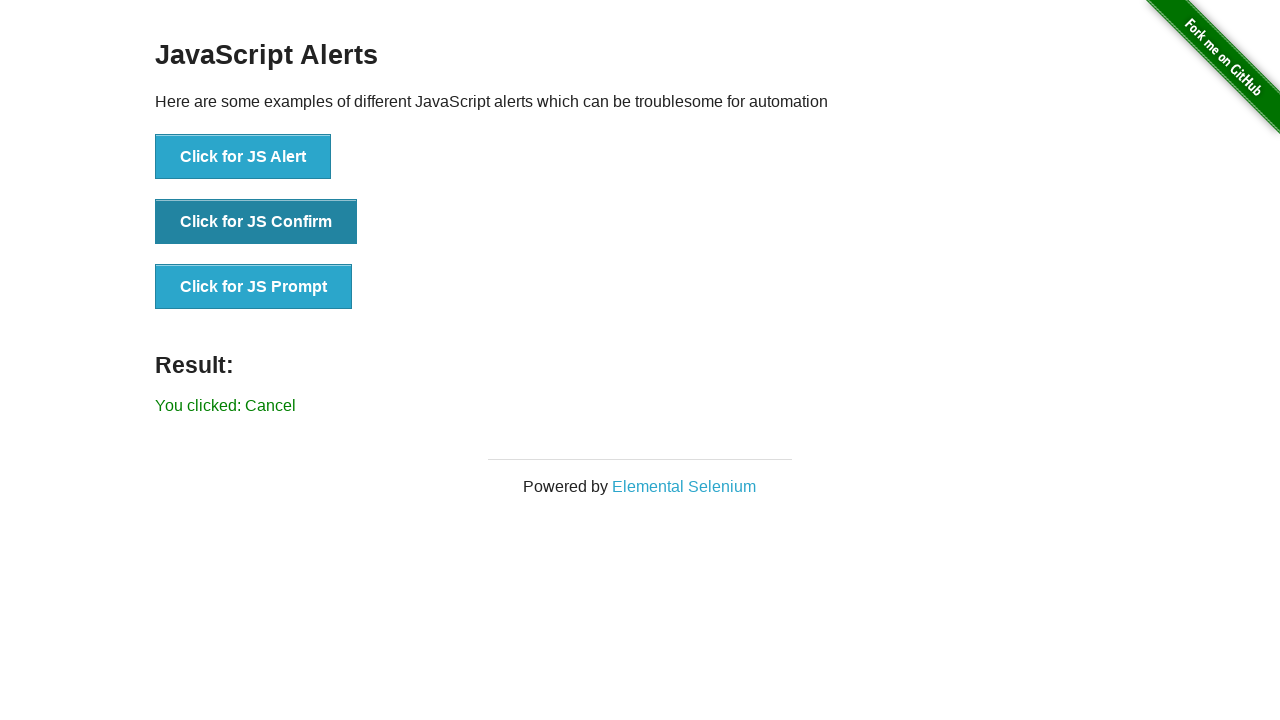

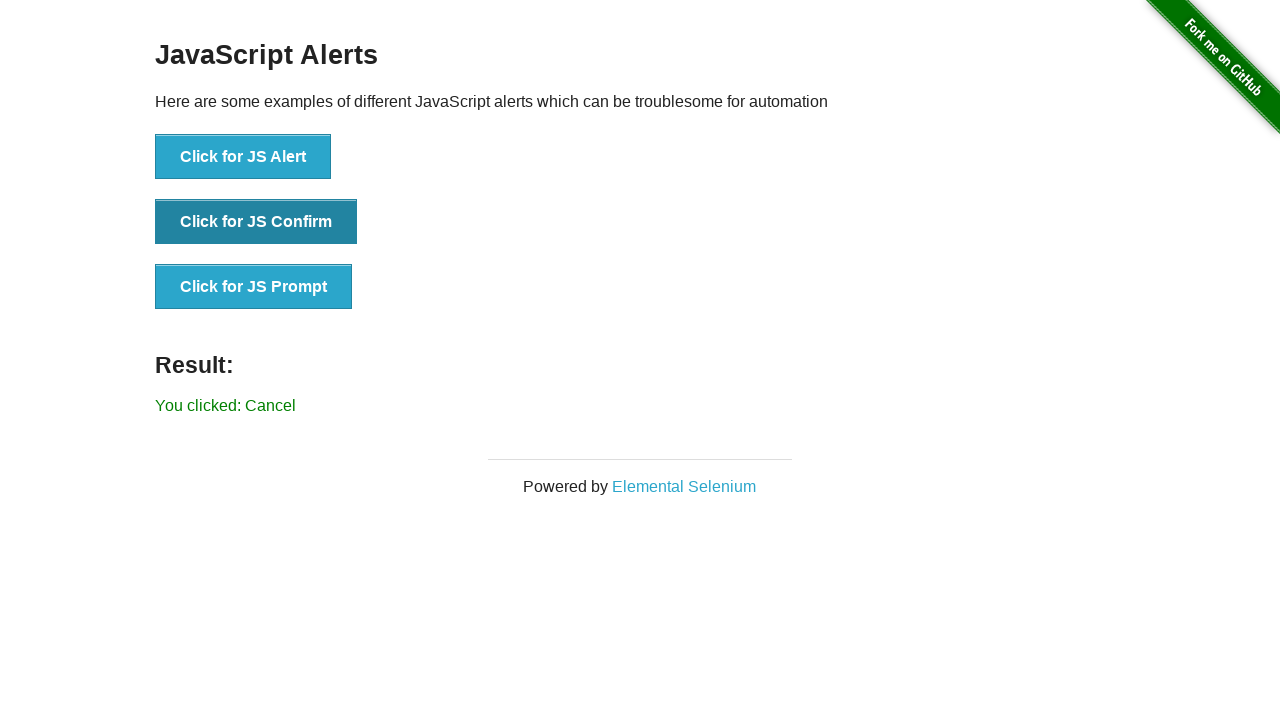